Navigates to the GCP Dot chart page, waits for the chart to load, and extracts information about the current dot position and color indicator.

Starting URL: https://gcpdot.com/gcpchart.php

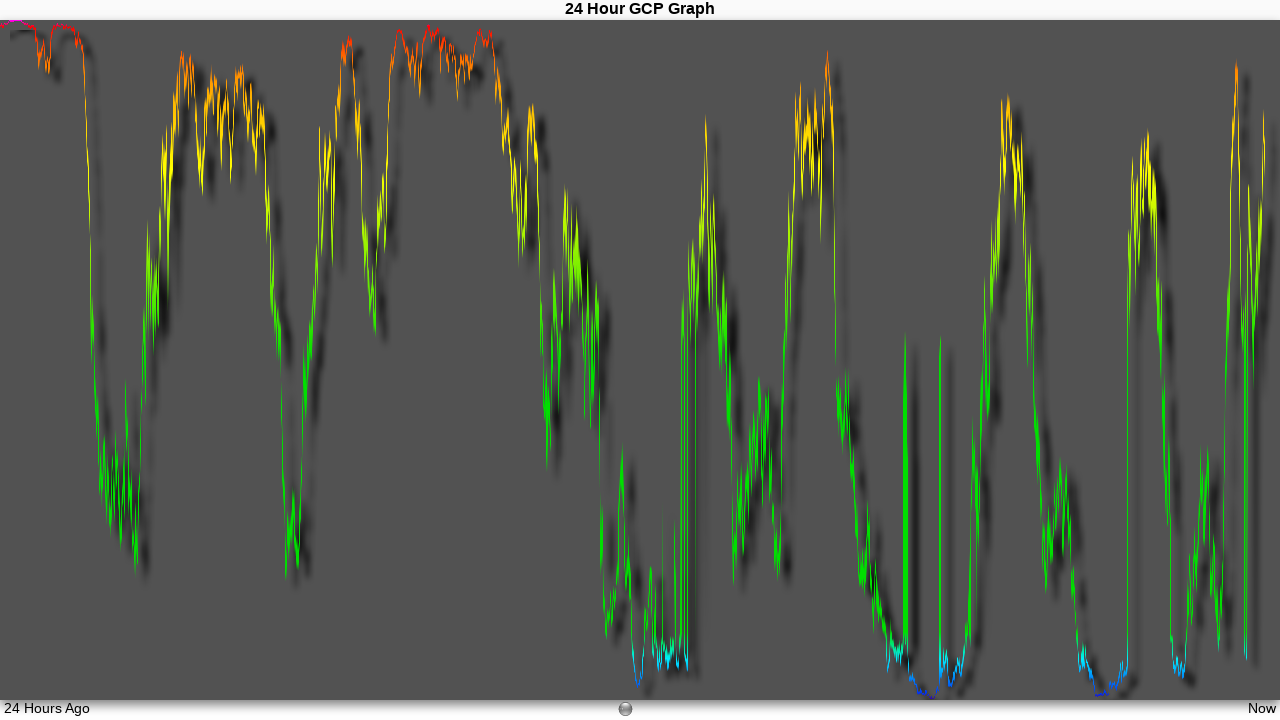

Waited for GCP chart shadow element to load
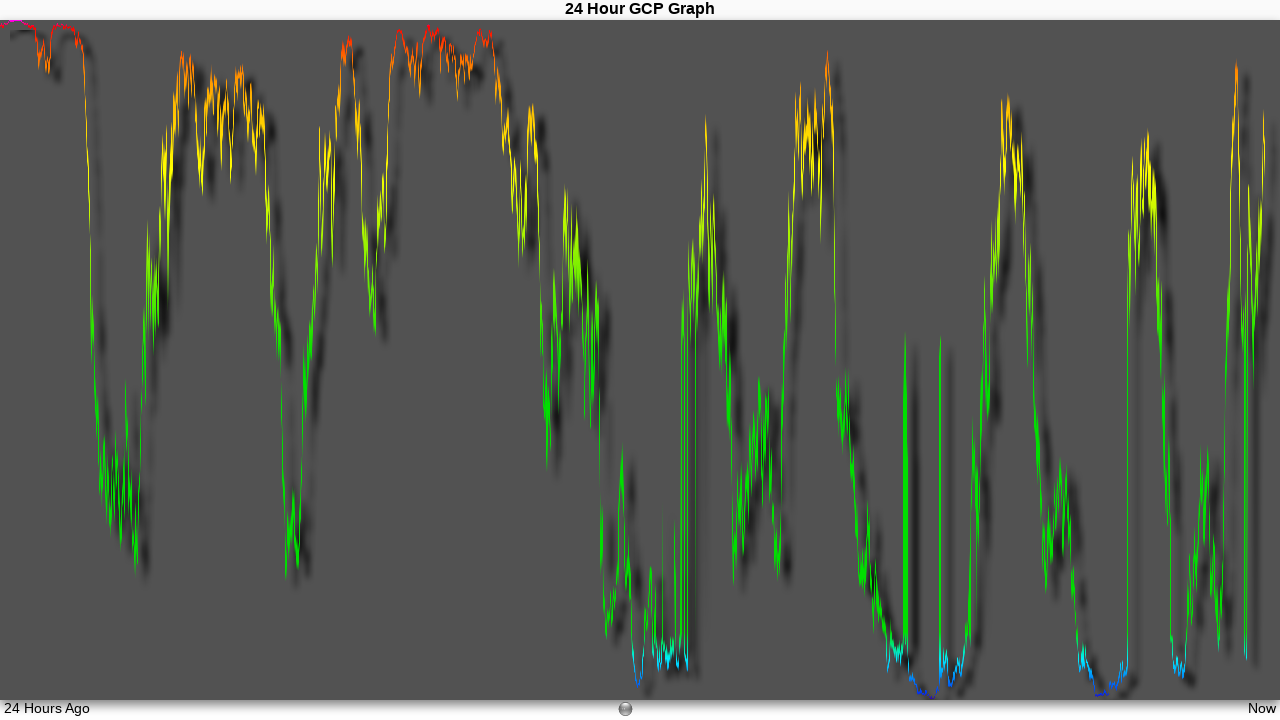

Waited 1500ms for dynamic content to render
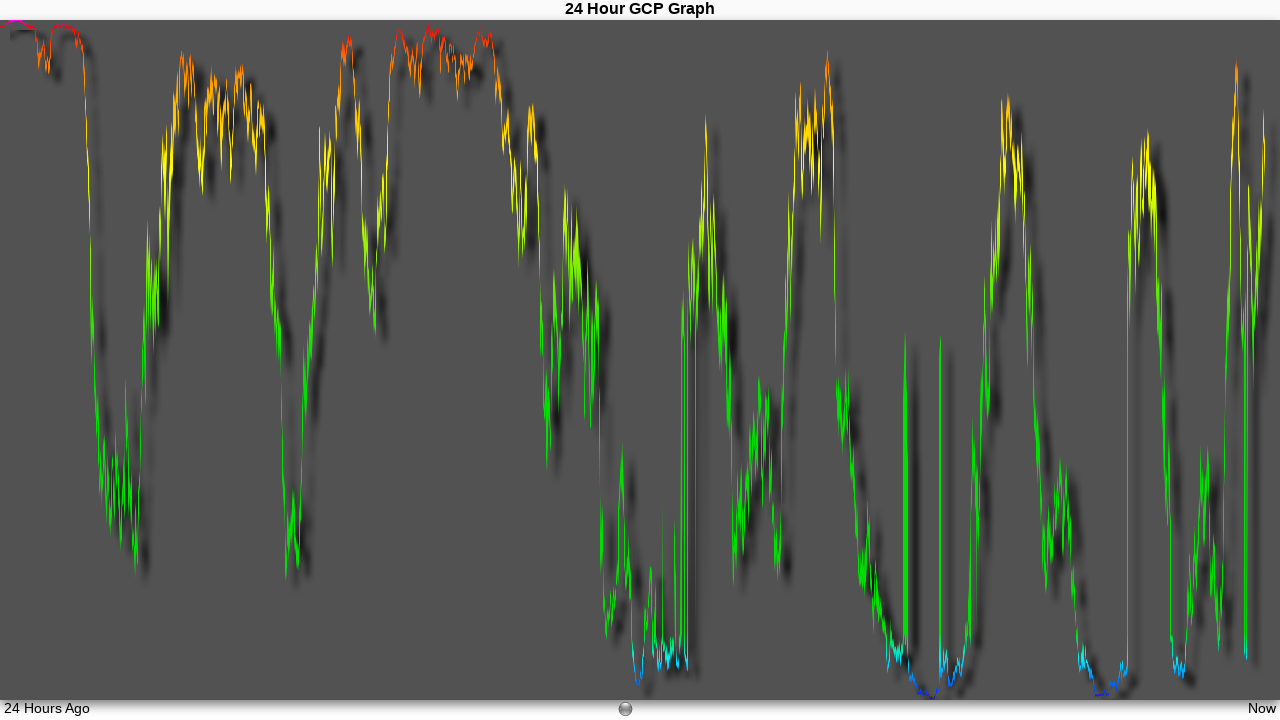

Located chart element by ID
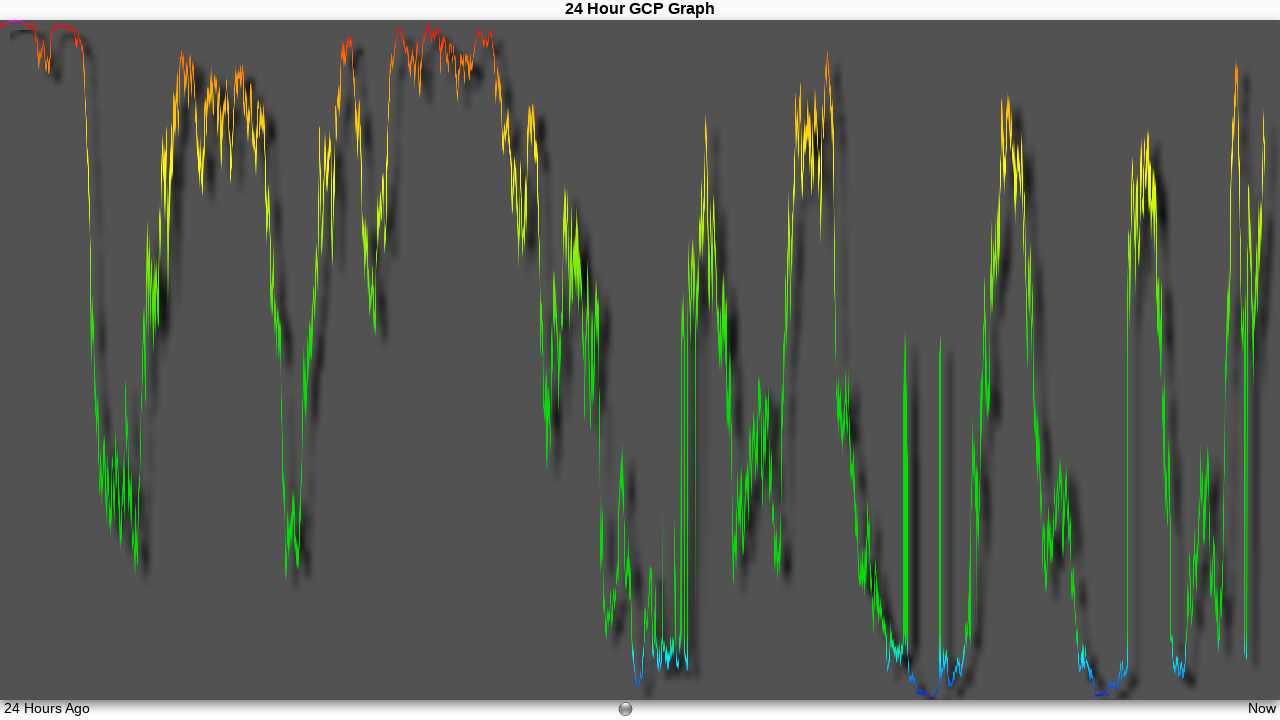

Chart element is now visible
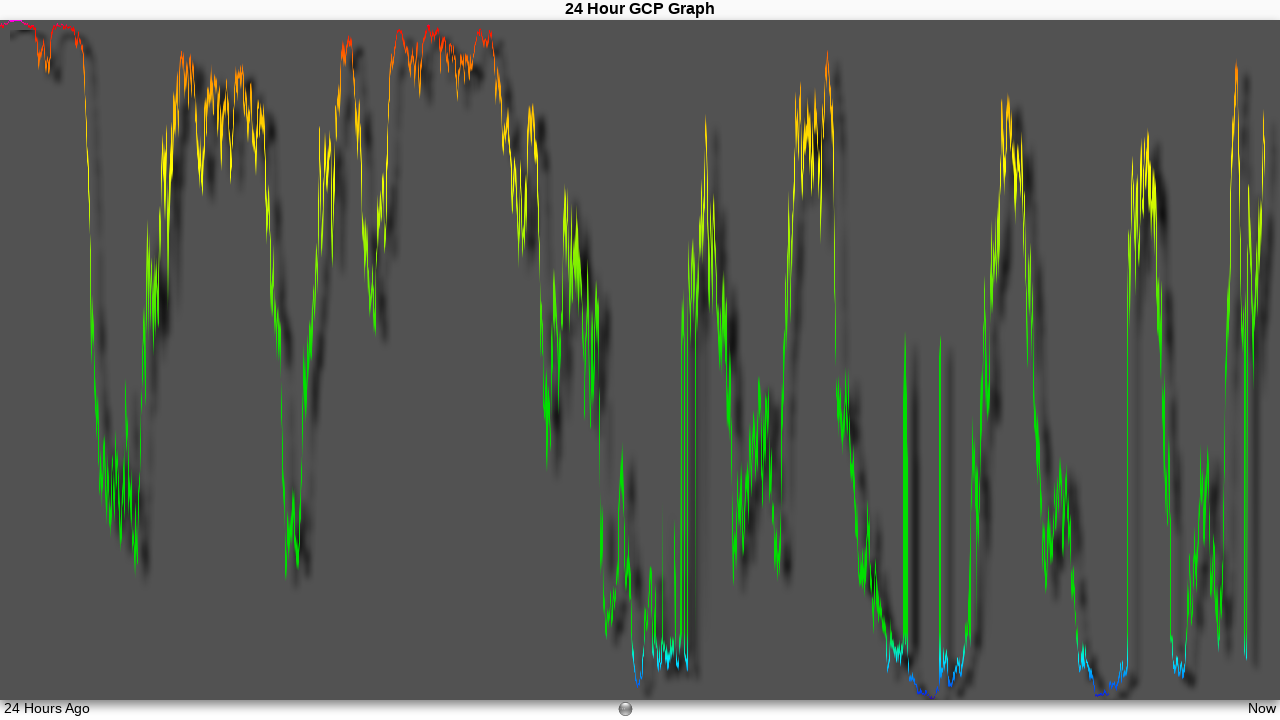

Located dot element container
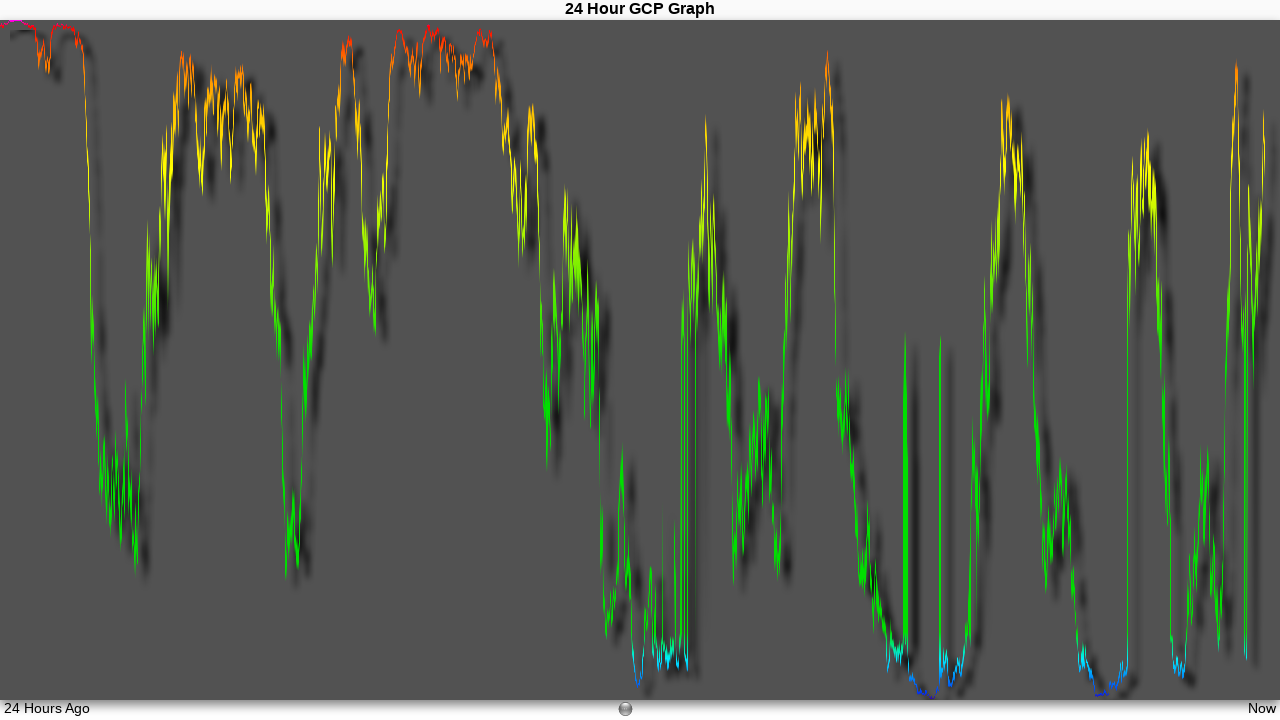

Counted 5 dot elements in the container
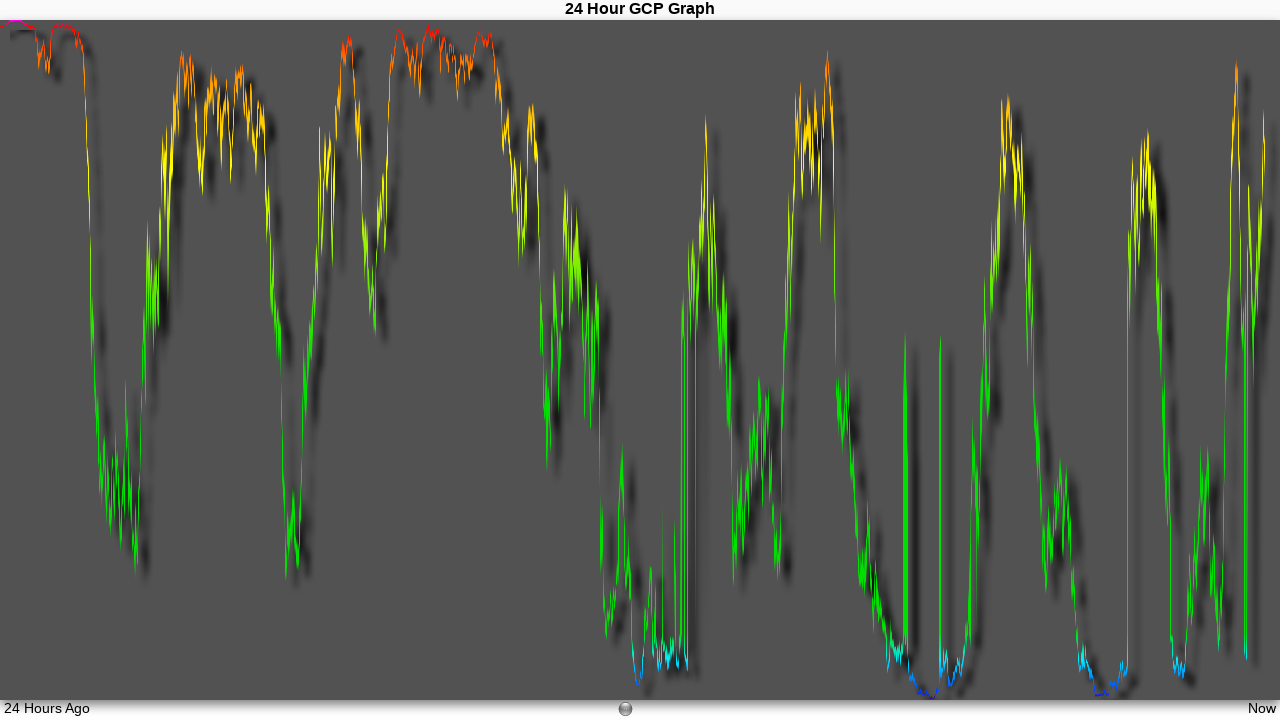

Assertion passed: dot elements exist on the page
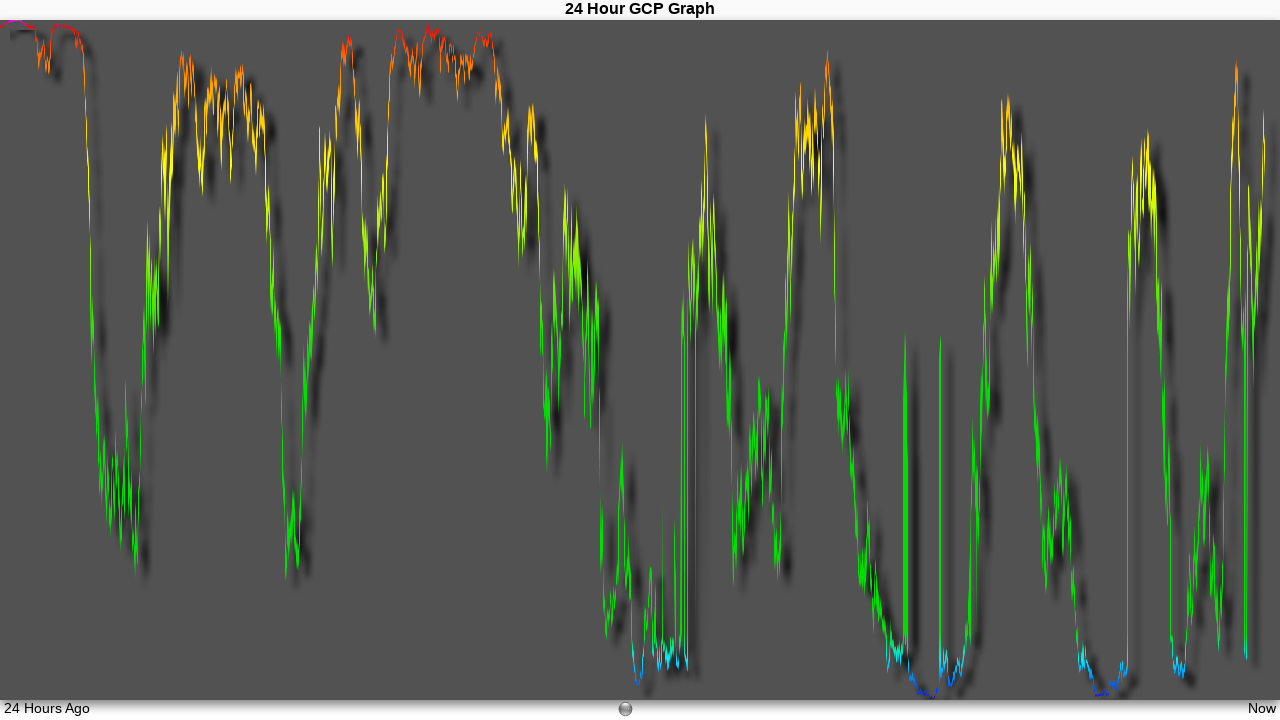

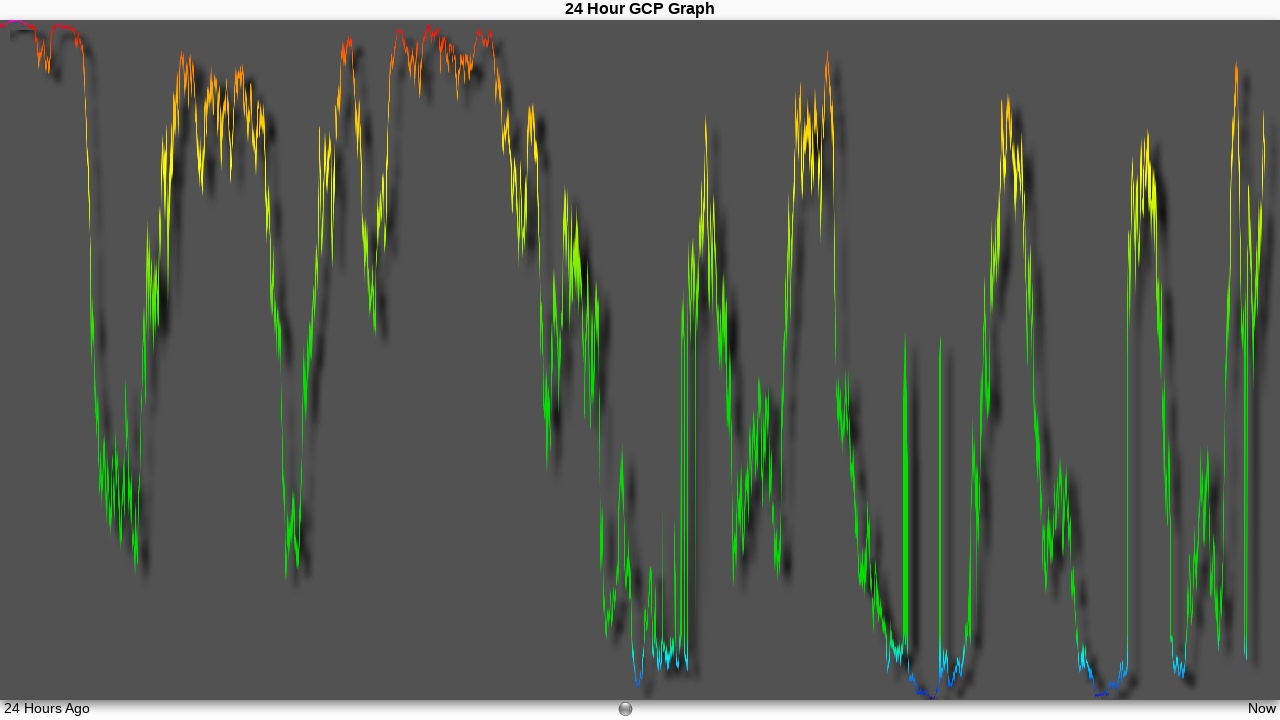